Tests a form by filling in user details, using keyboard shortcuts to copy the current address field and paste it into the permanent address field, then validates both addresses match

Starting URL: https://demoqa.com/text-box

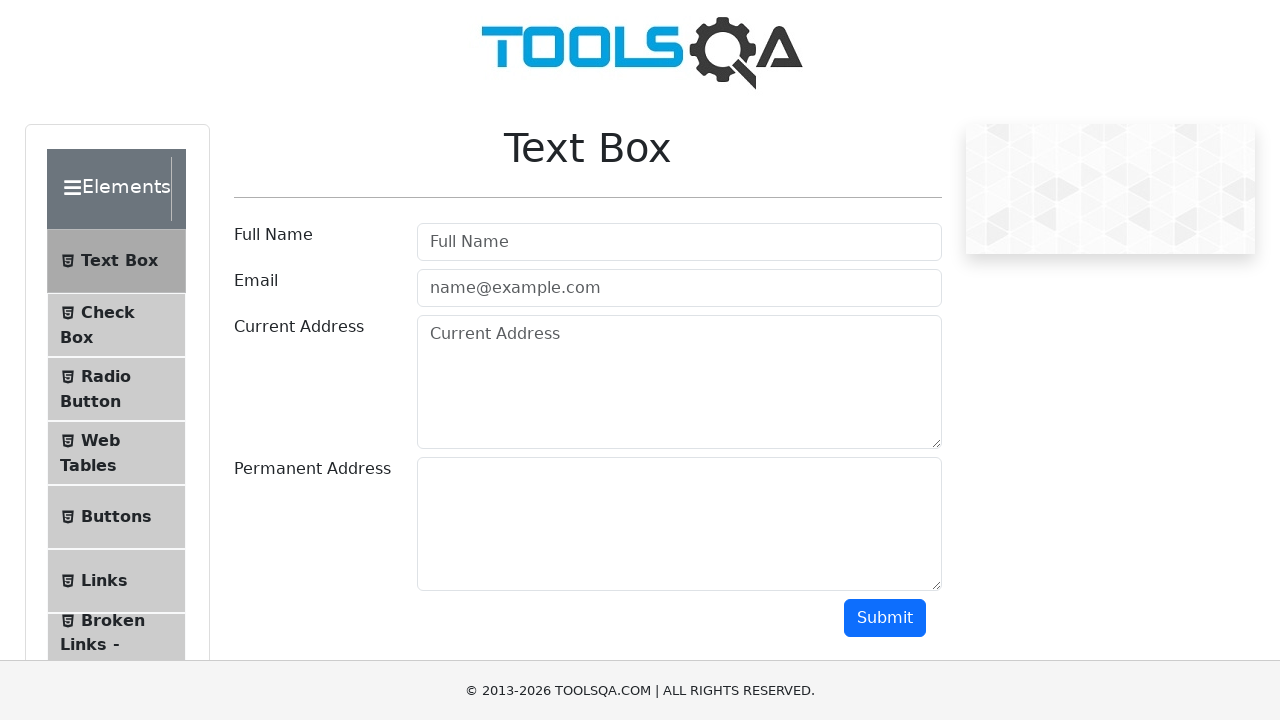

Filled in full name field with 'Henry Ford' on #userName
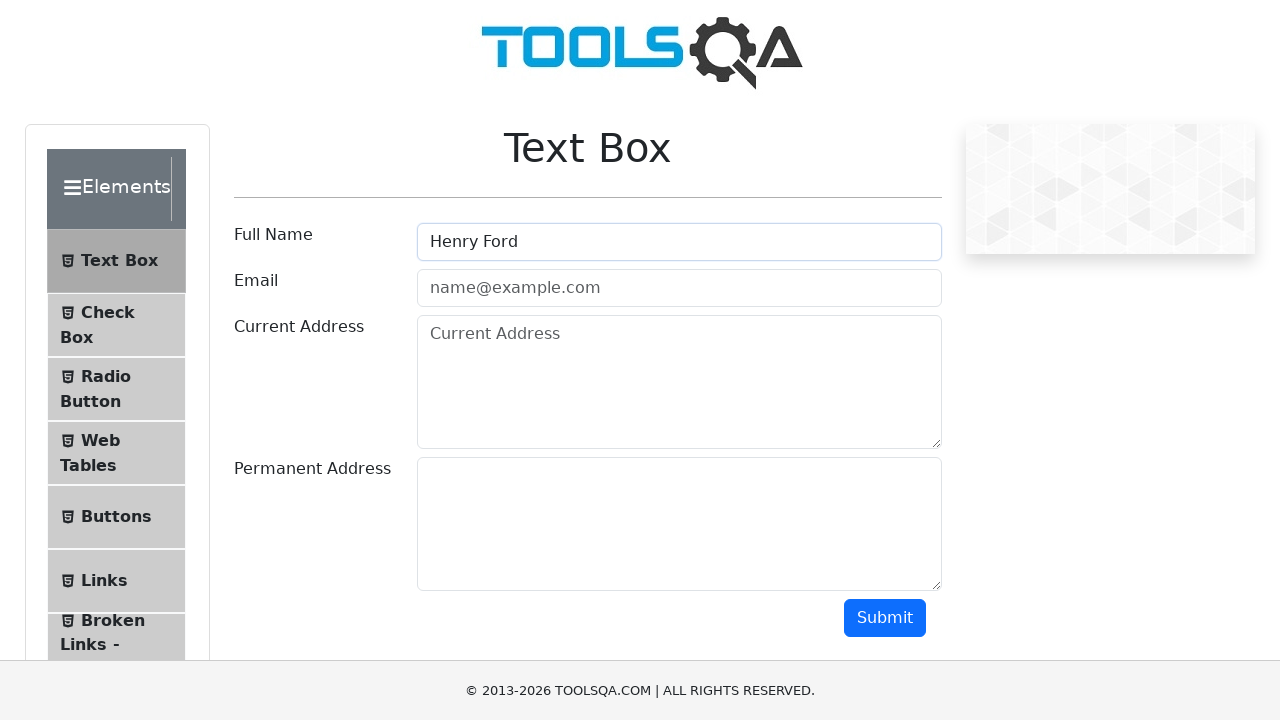

Filled in email field with 'henryford@gmail.com' on #userEmail
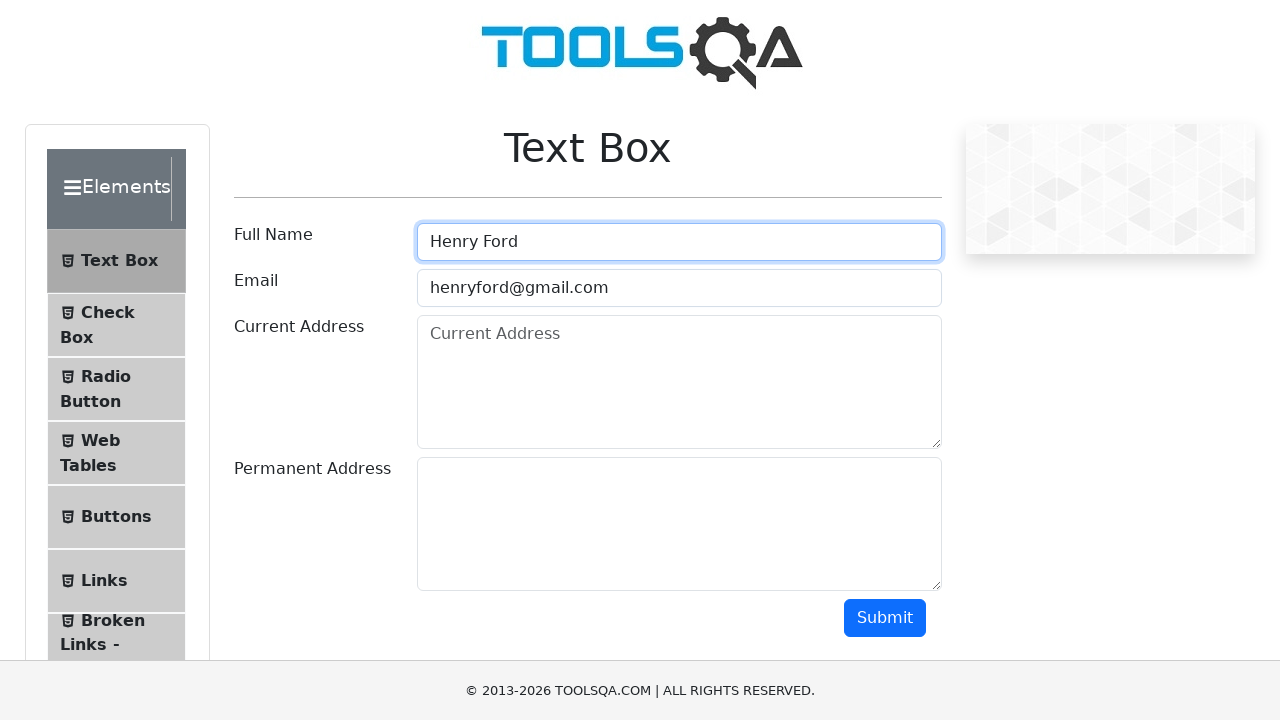

Filled in current address field with 'PO BOX 12345' on #currentAddress
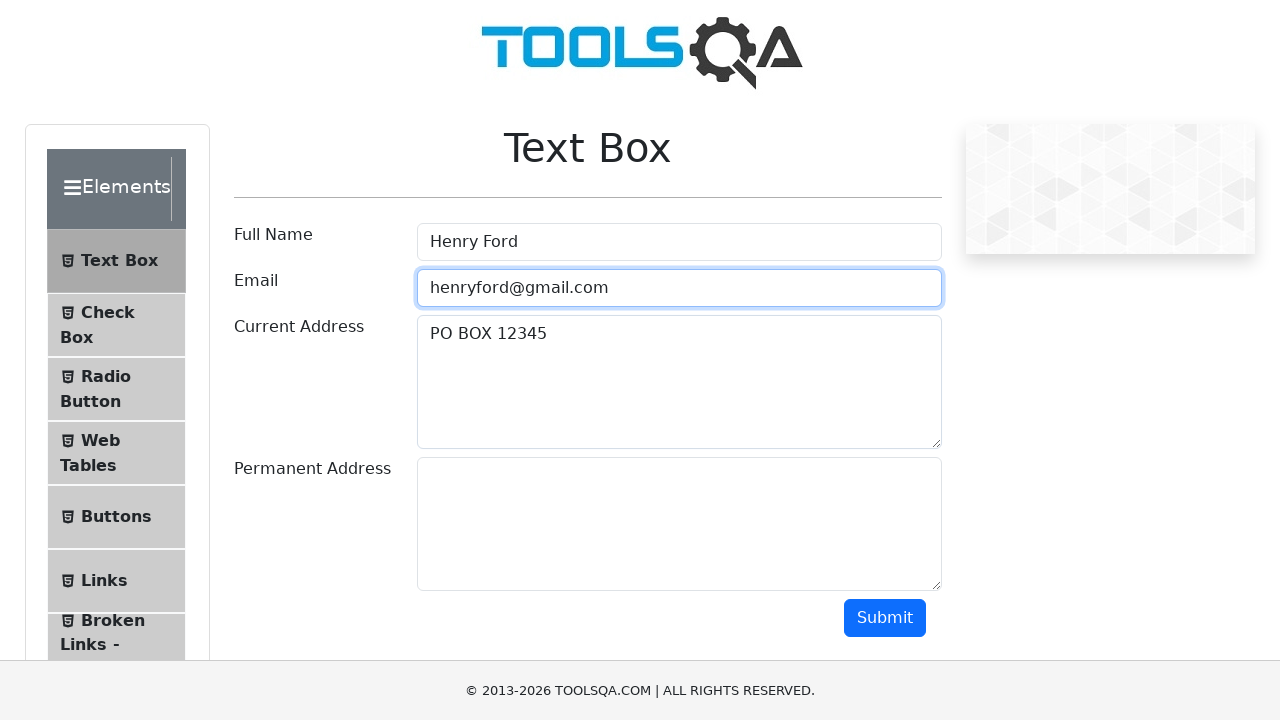

Focused on current address field on #currentAddress
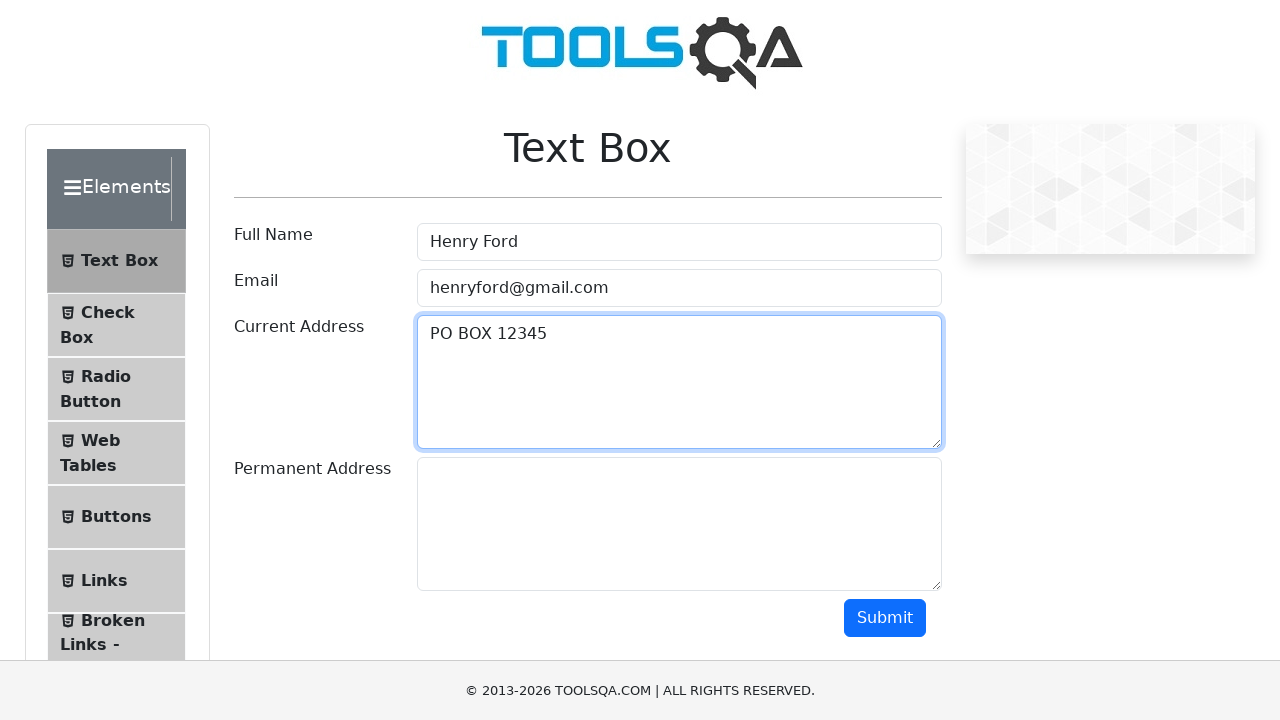

Selected all text in current address field using Ctrl+A
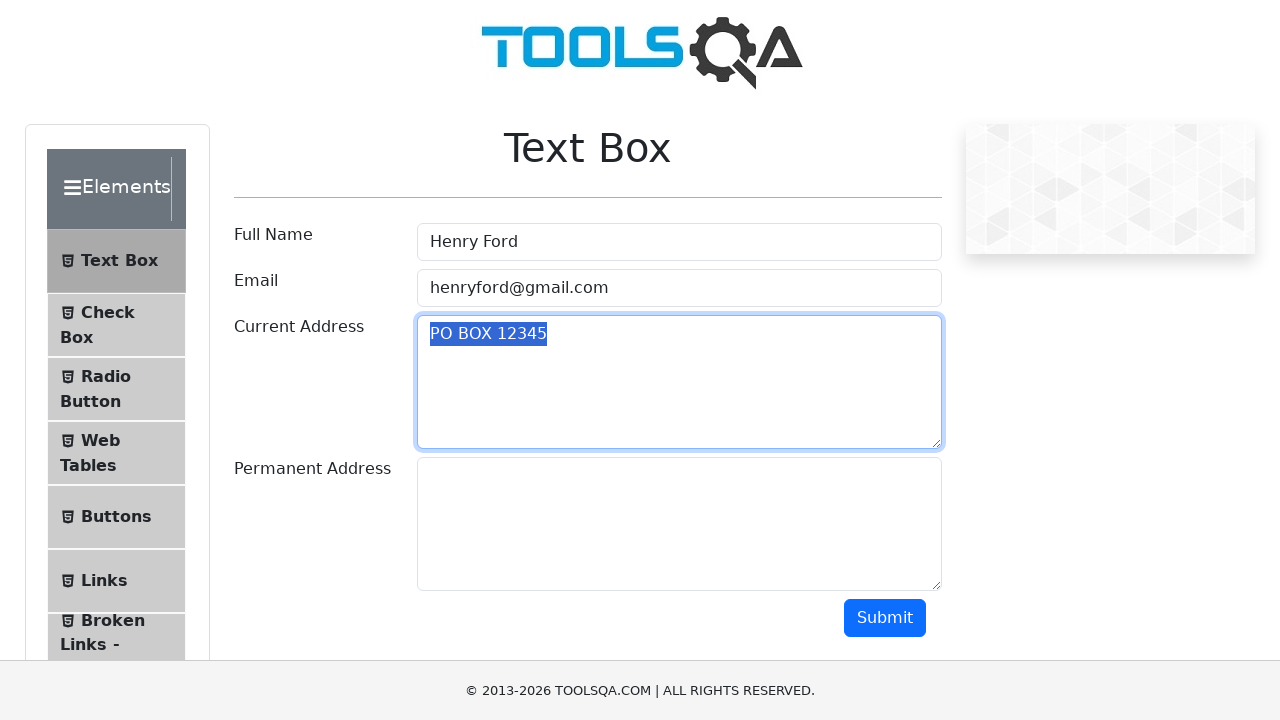

Copied current address field content using Ctrl+C
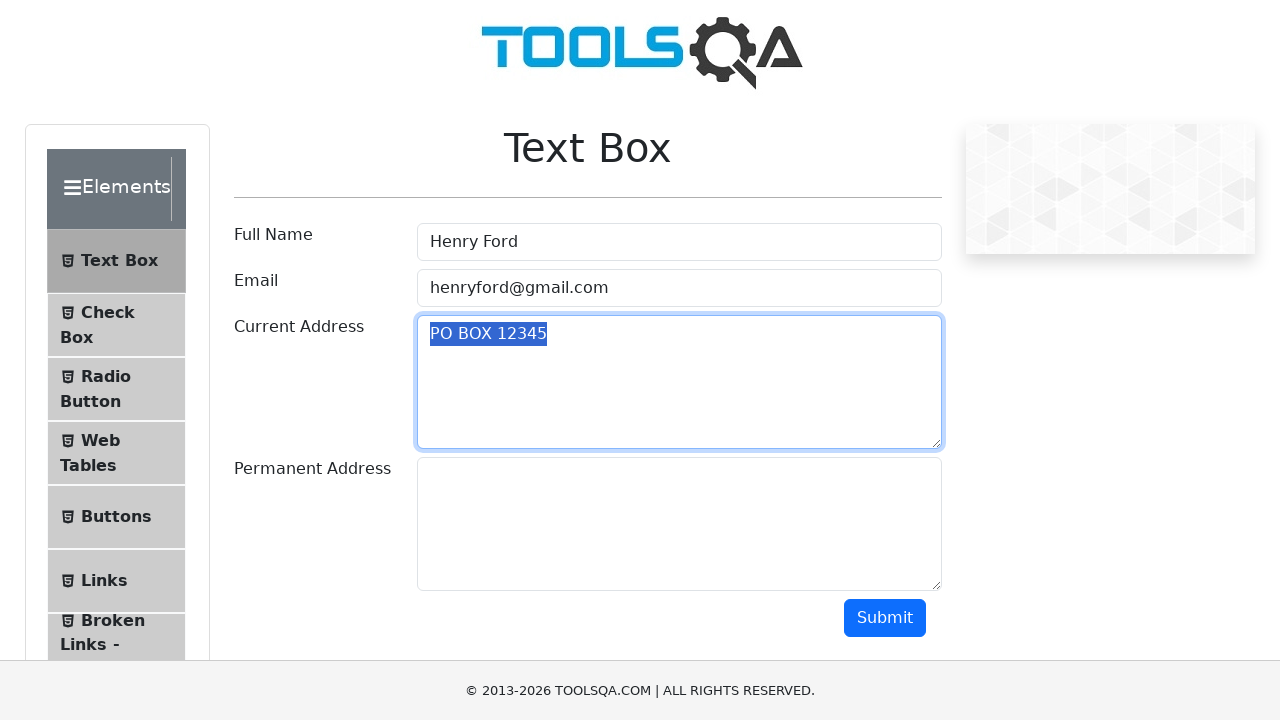

Scrolled down 250 pixels to view permanent address field
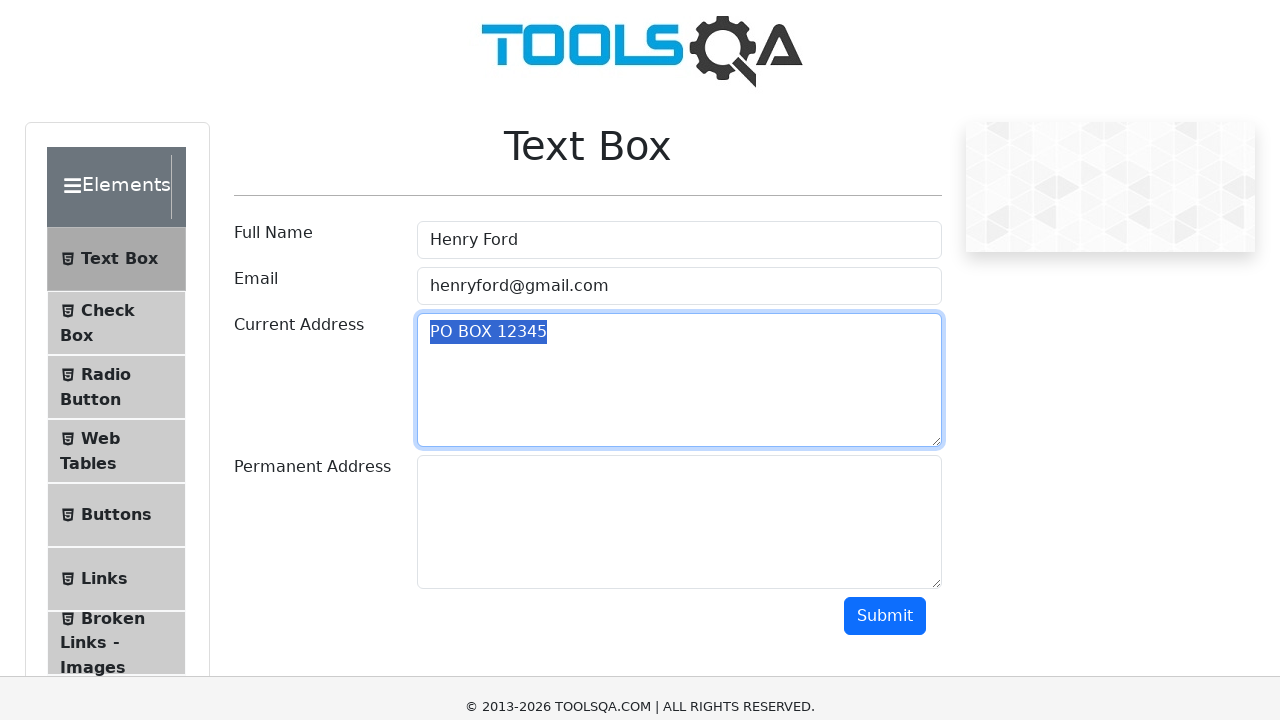

Focused on permanent address field on #permanentAddress
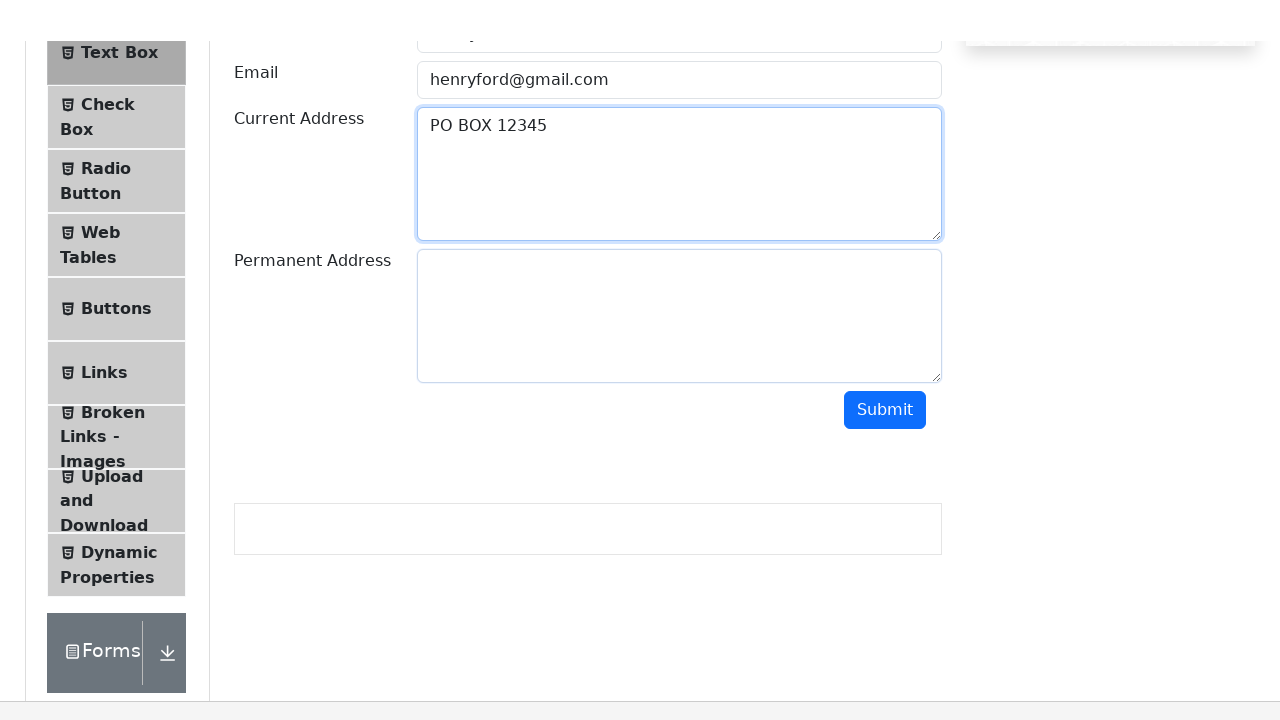

Pasted copied address into permanent address field using Ctrl+V
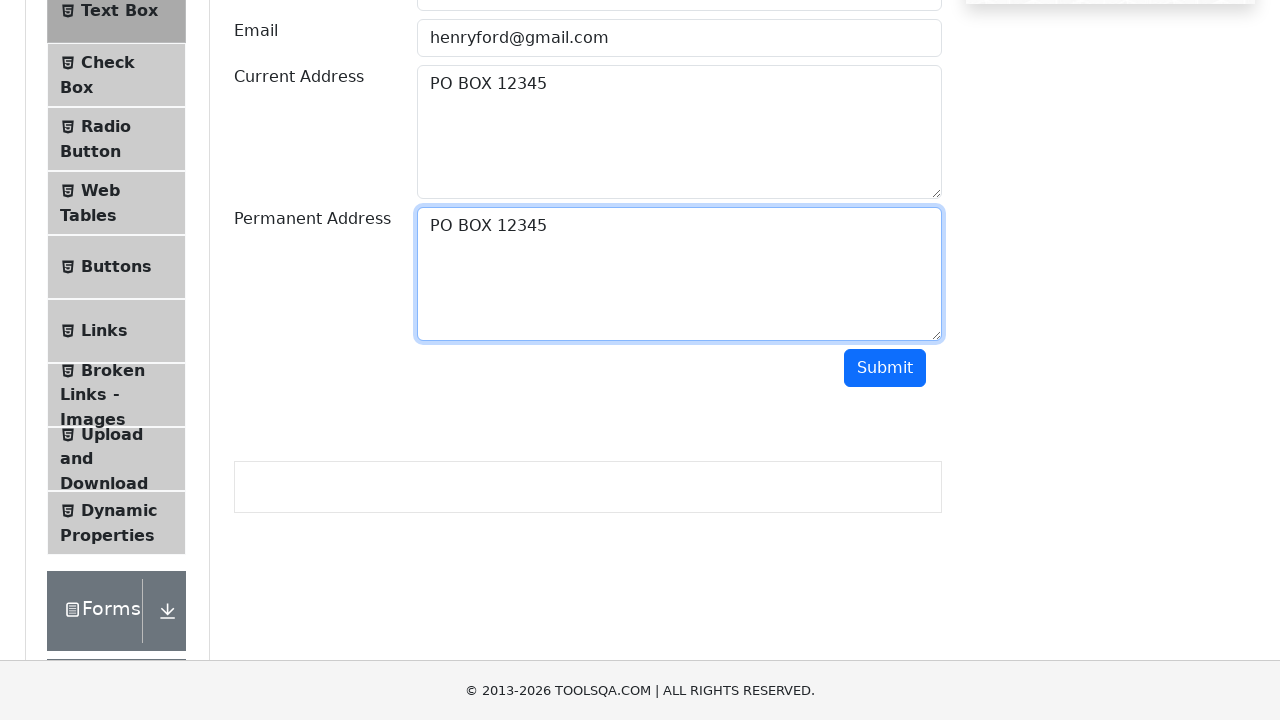

Retrieved current address field value
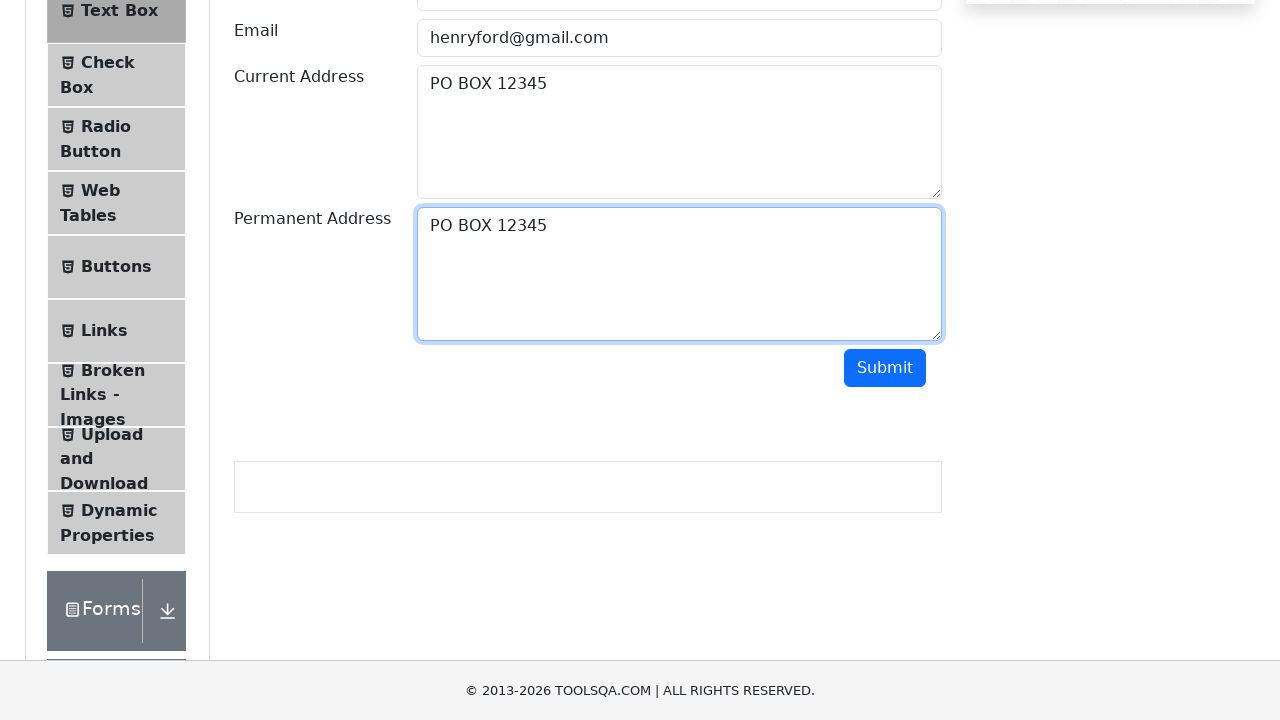

Retrieved permanent address field value
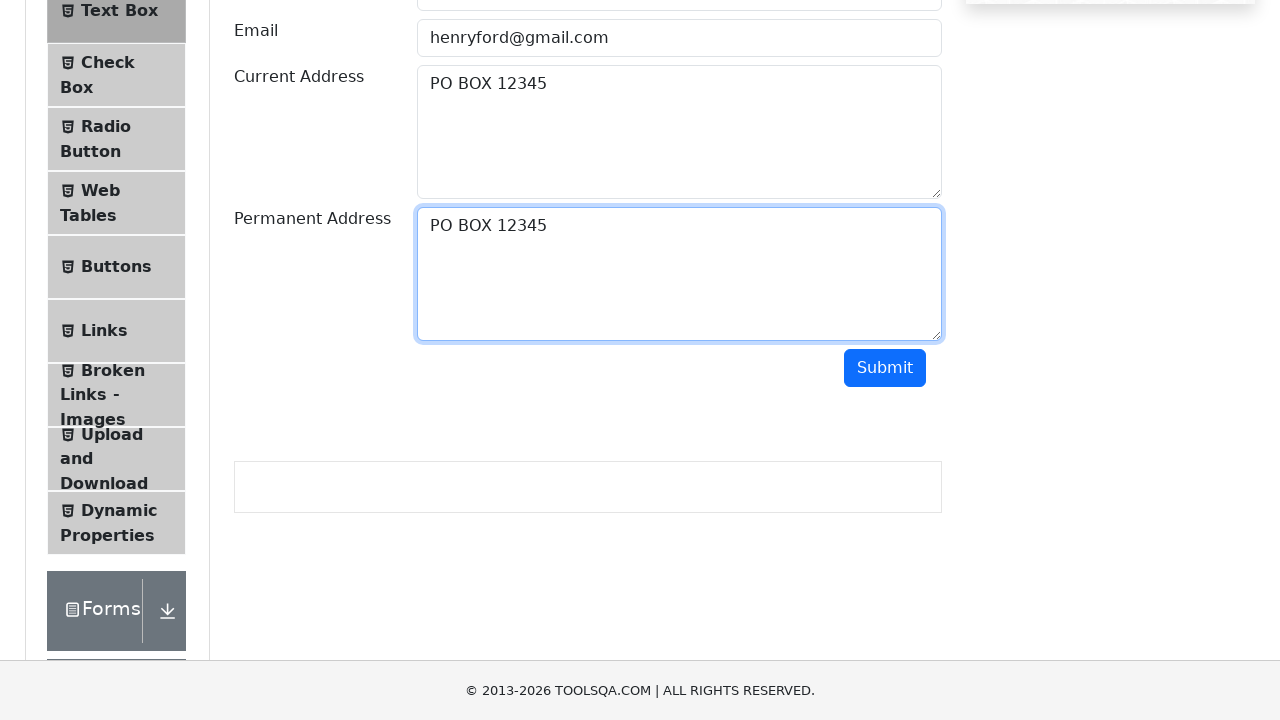

Verified that current address and permanent address match
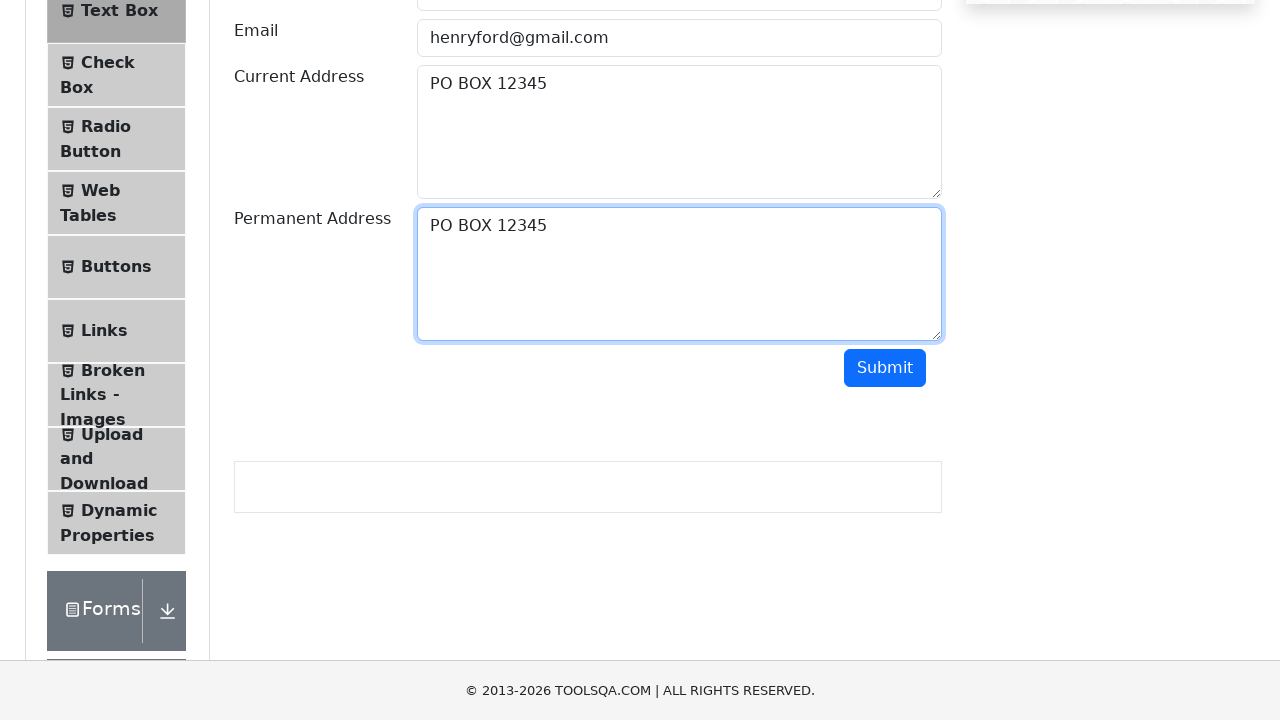

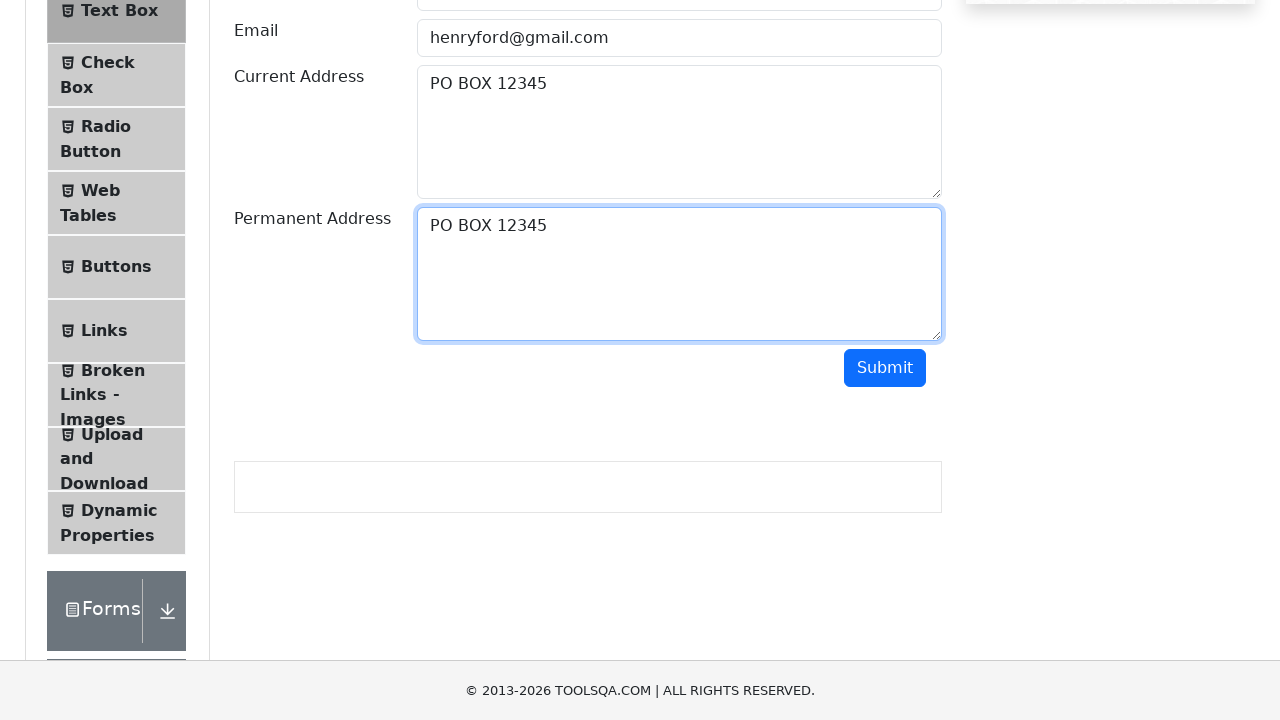